Navigates to Guru99 website, maximizes the window, and verifies the page title matches the expected value "Meet Guru99"

Starting URL: http://www.guru99.com

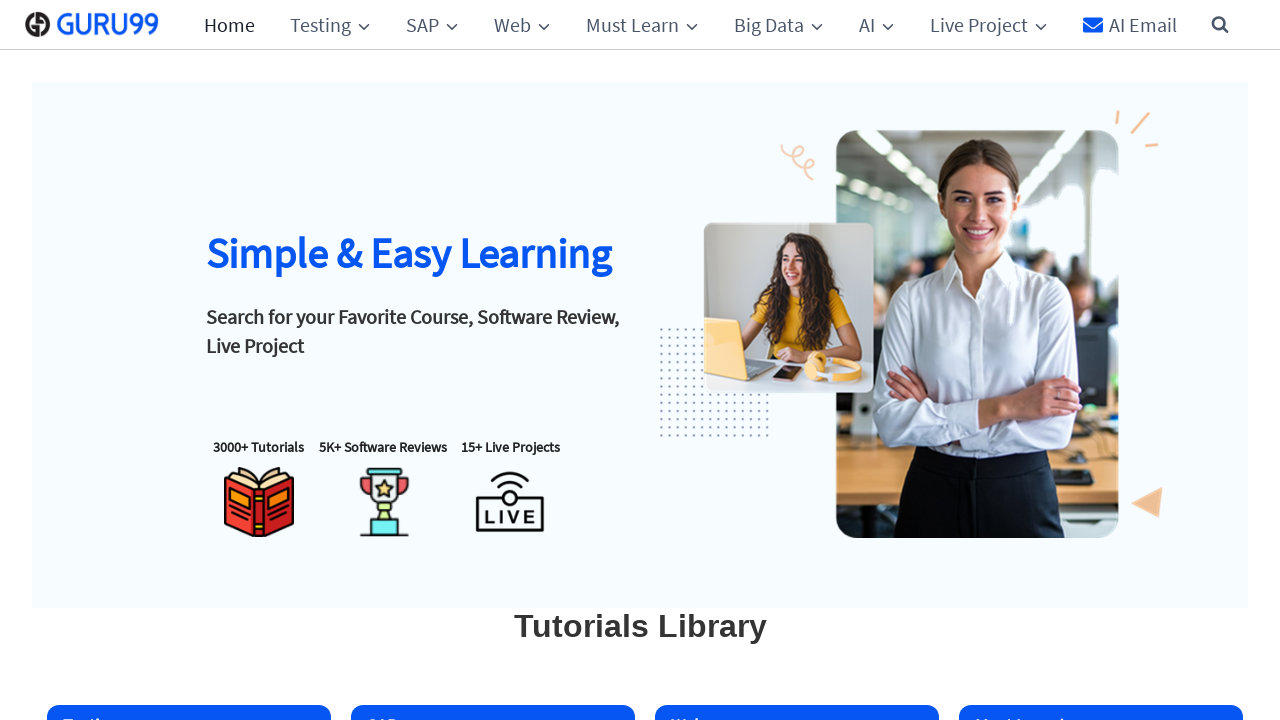

Navigated to Guru99 website at http://www.guru99.com
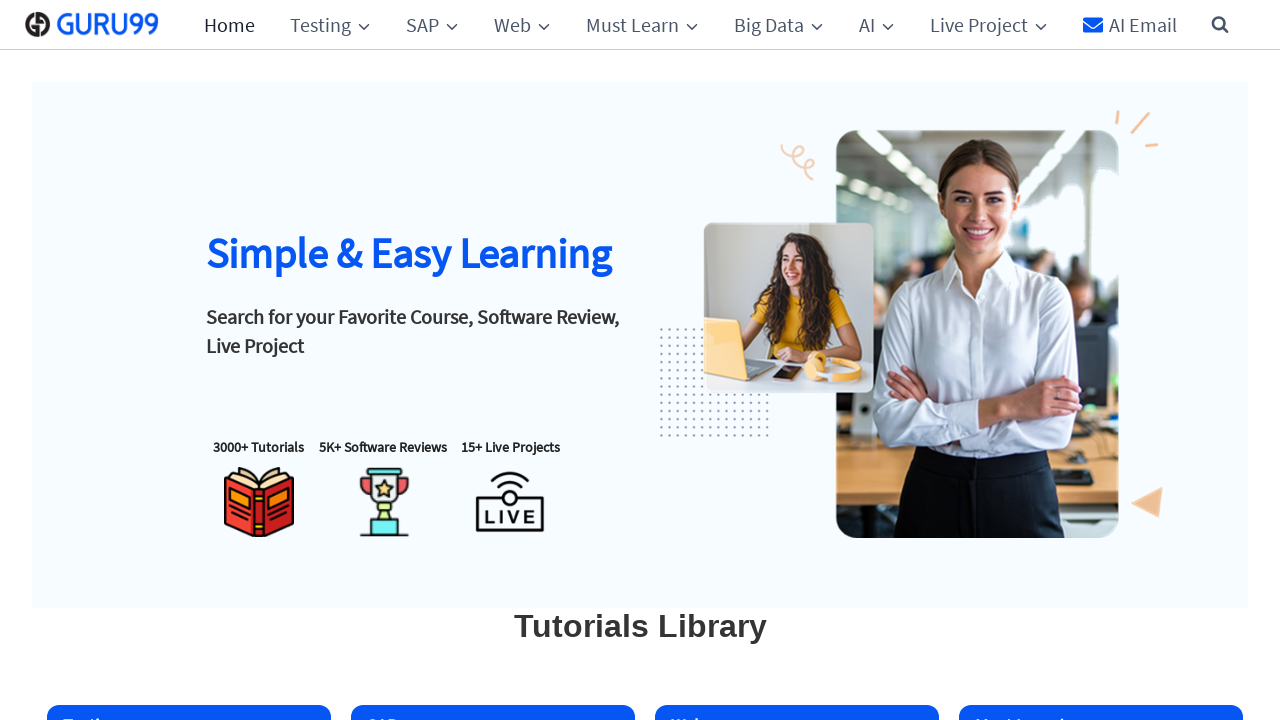

Maximized browser window to 1920x1080
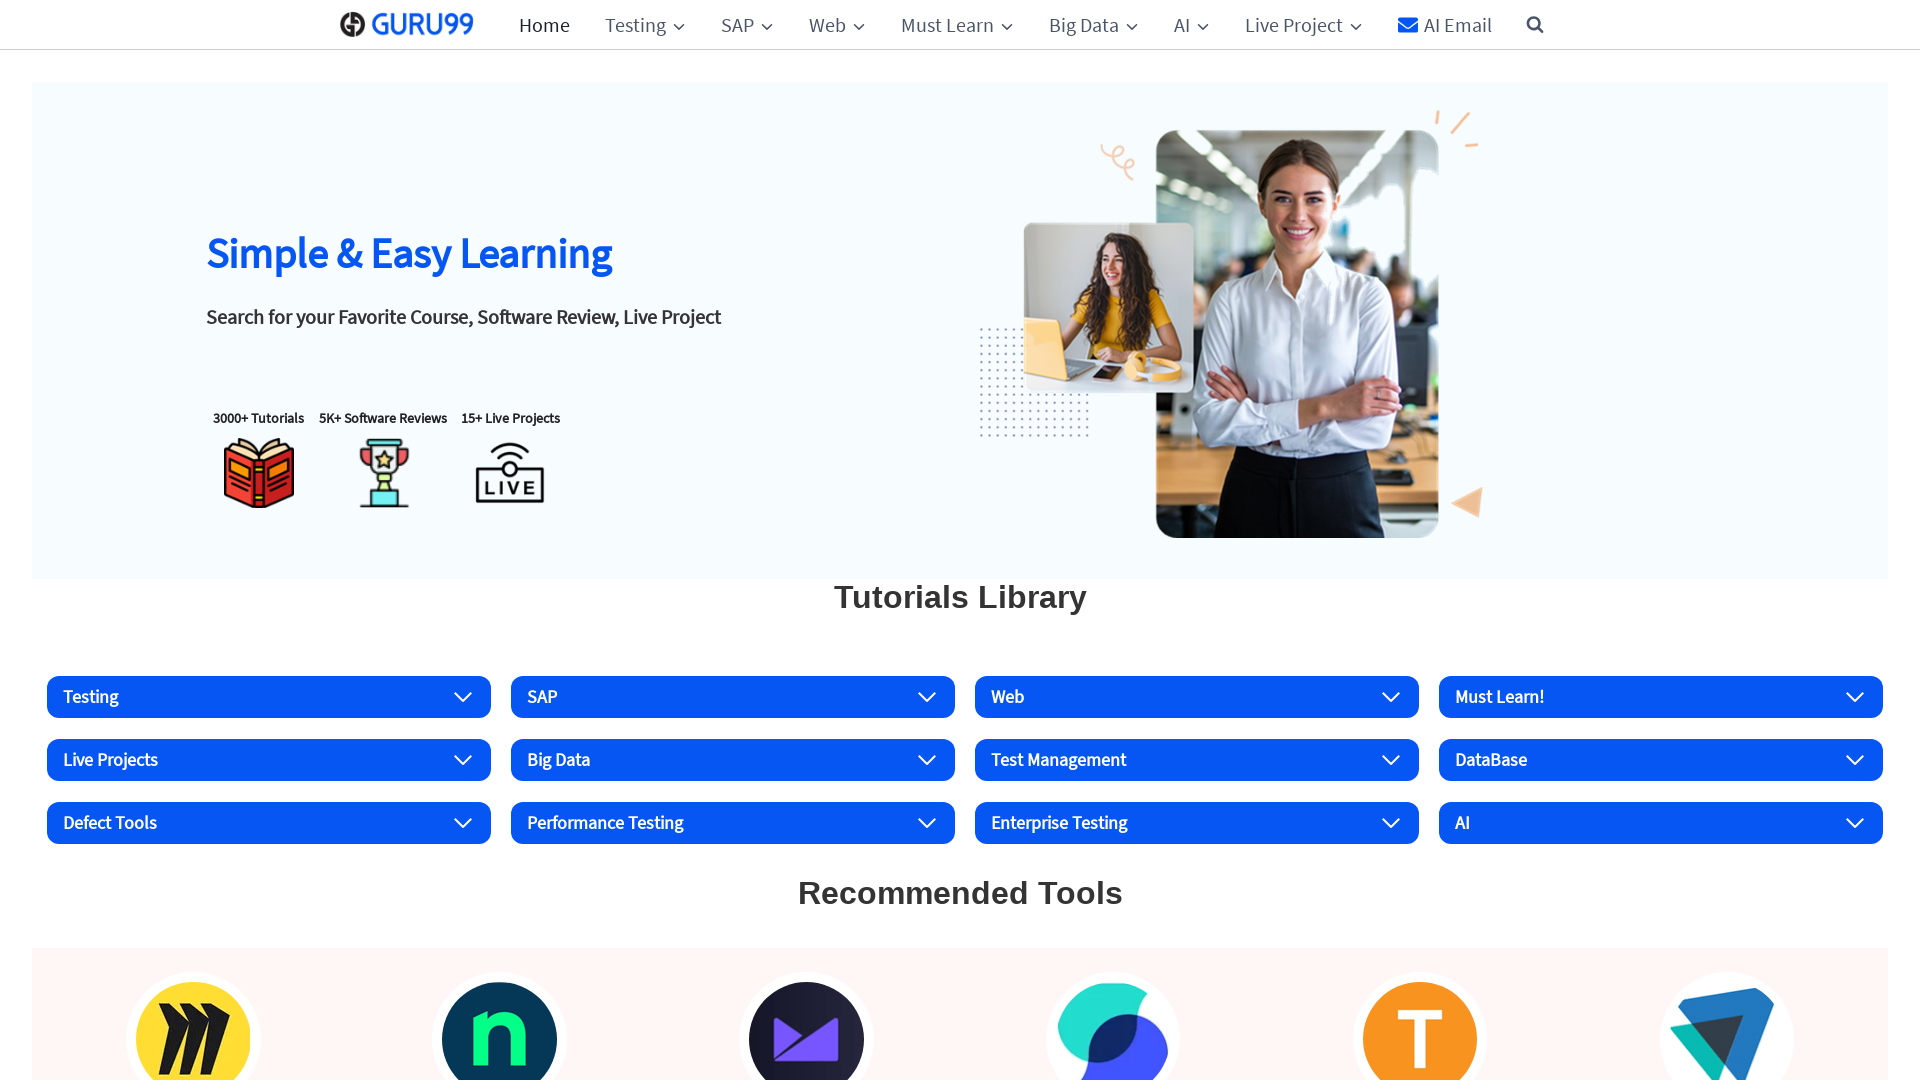

Retrieved page title: 'Guru99: Free Online Tutorials and Business Software Reviews'
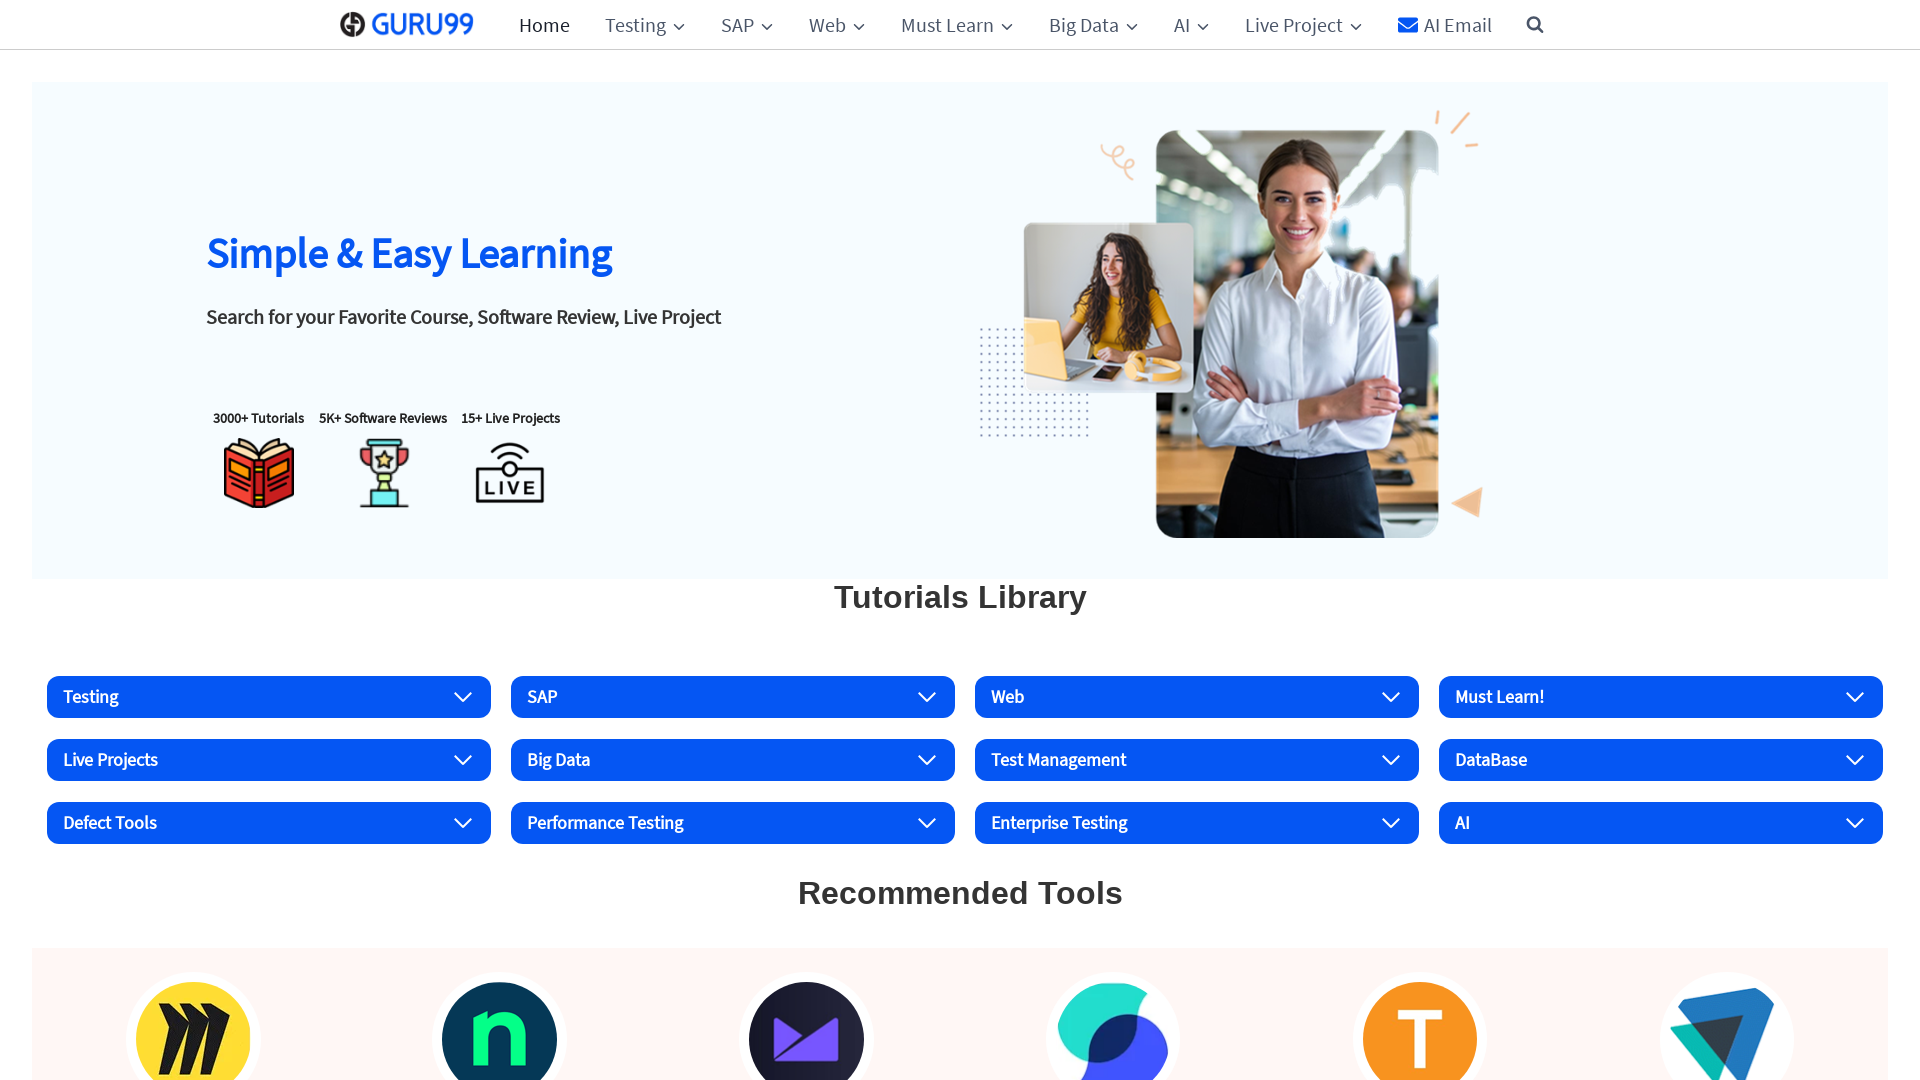

Test failed: expected title 'Meet Guru99' but got 'Guru99: Free Online Tutorials and Business Software Reviews'
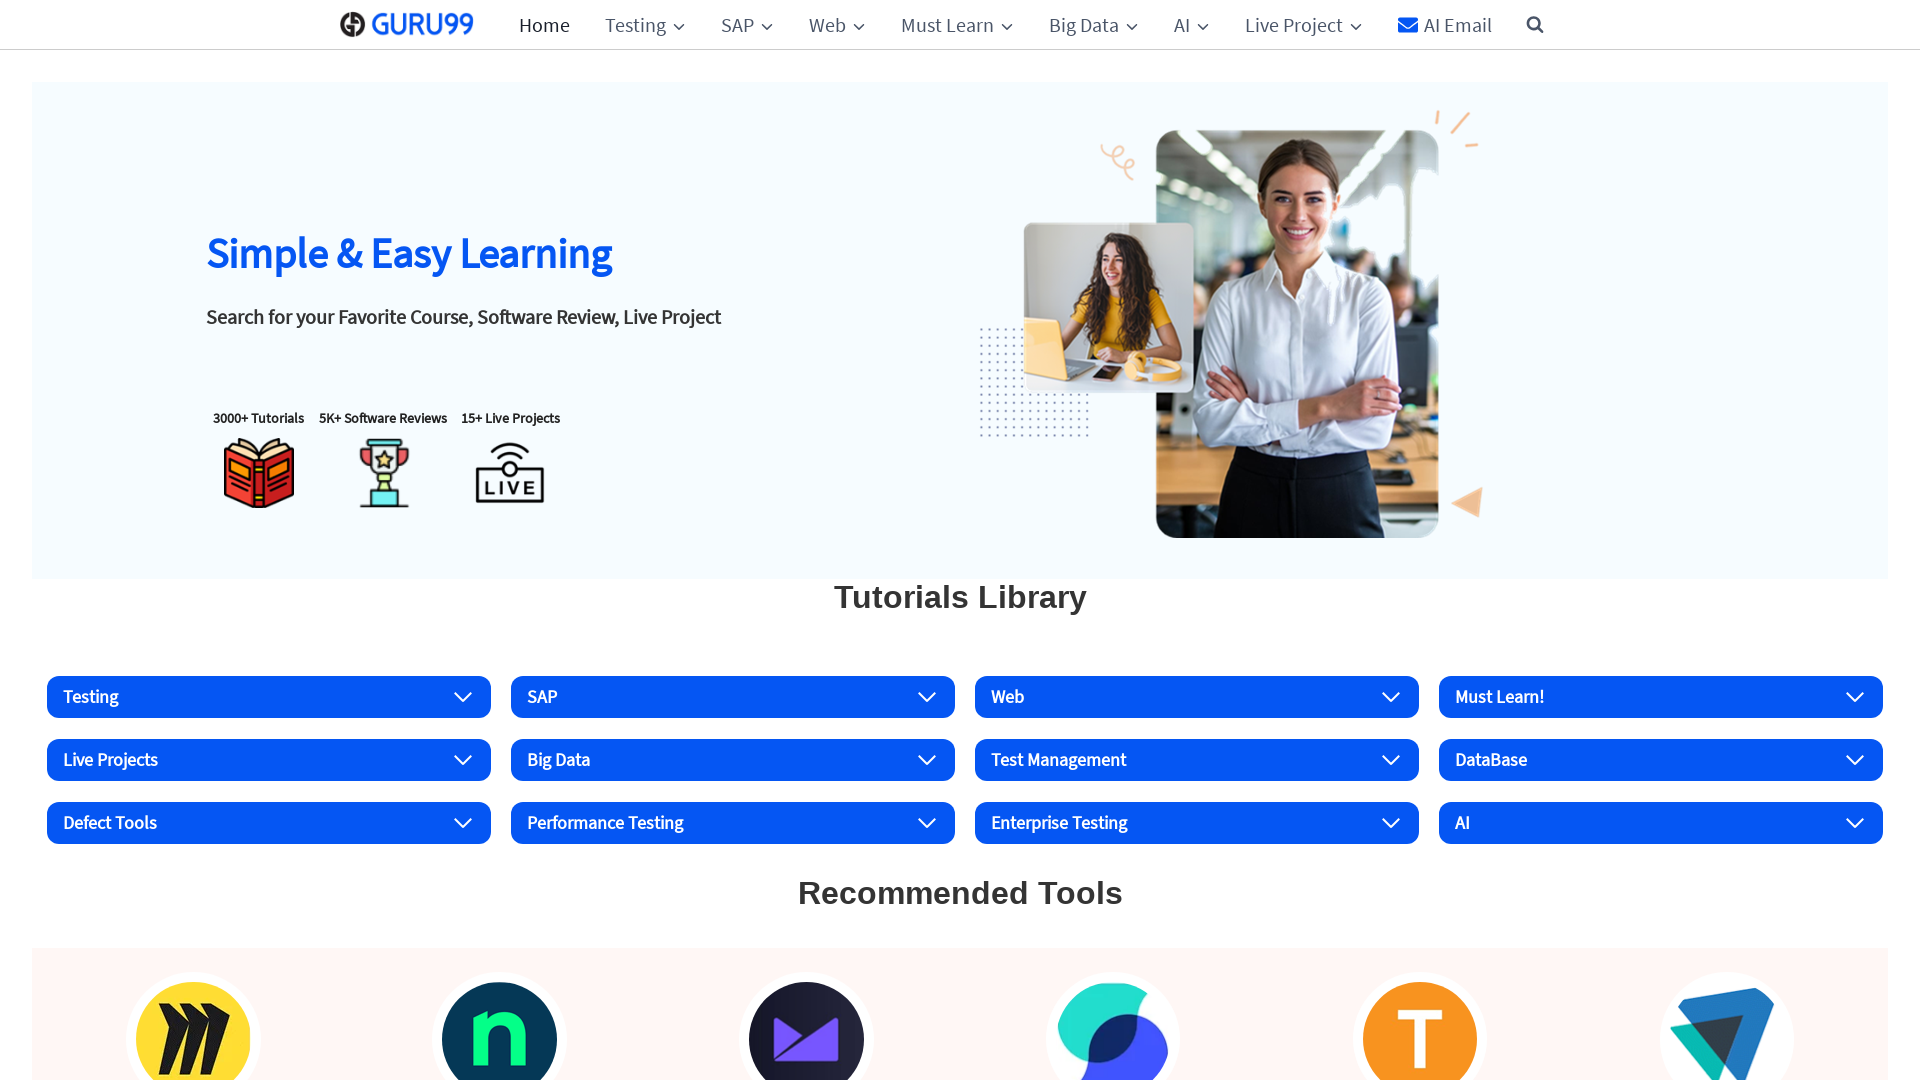

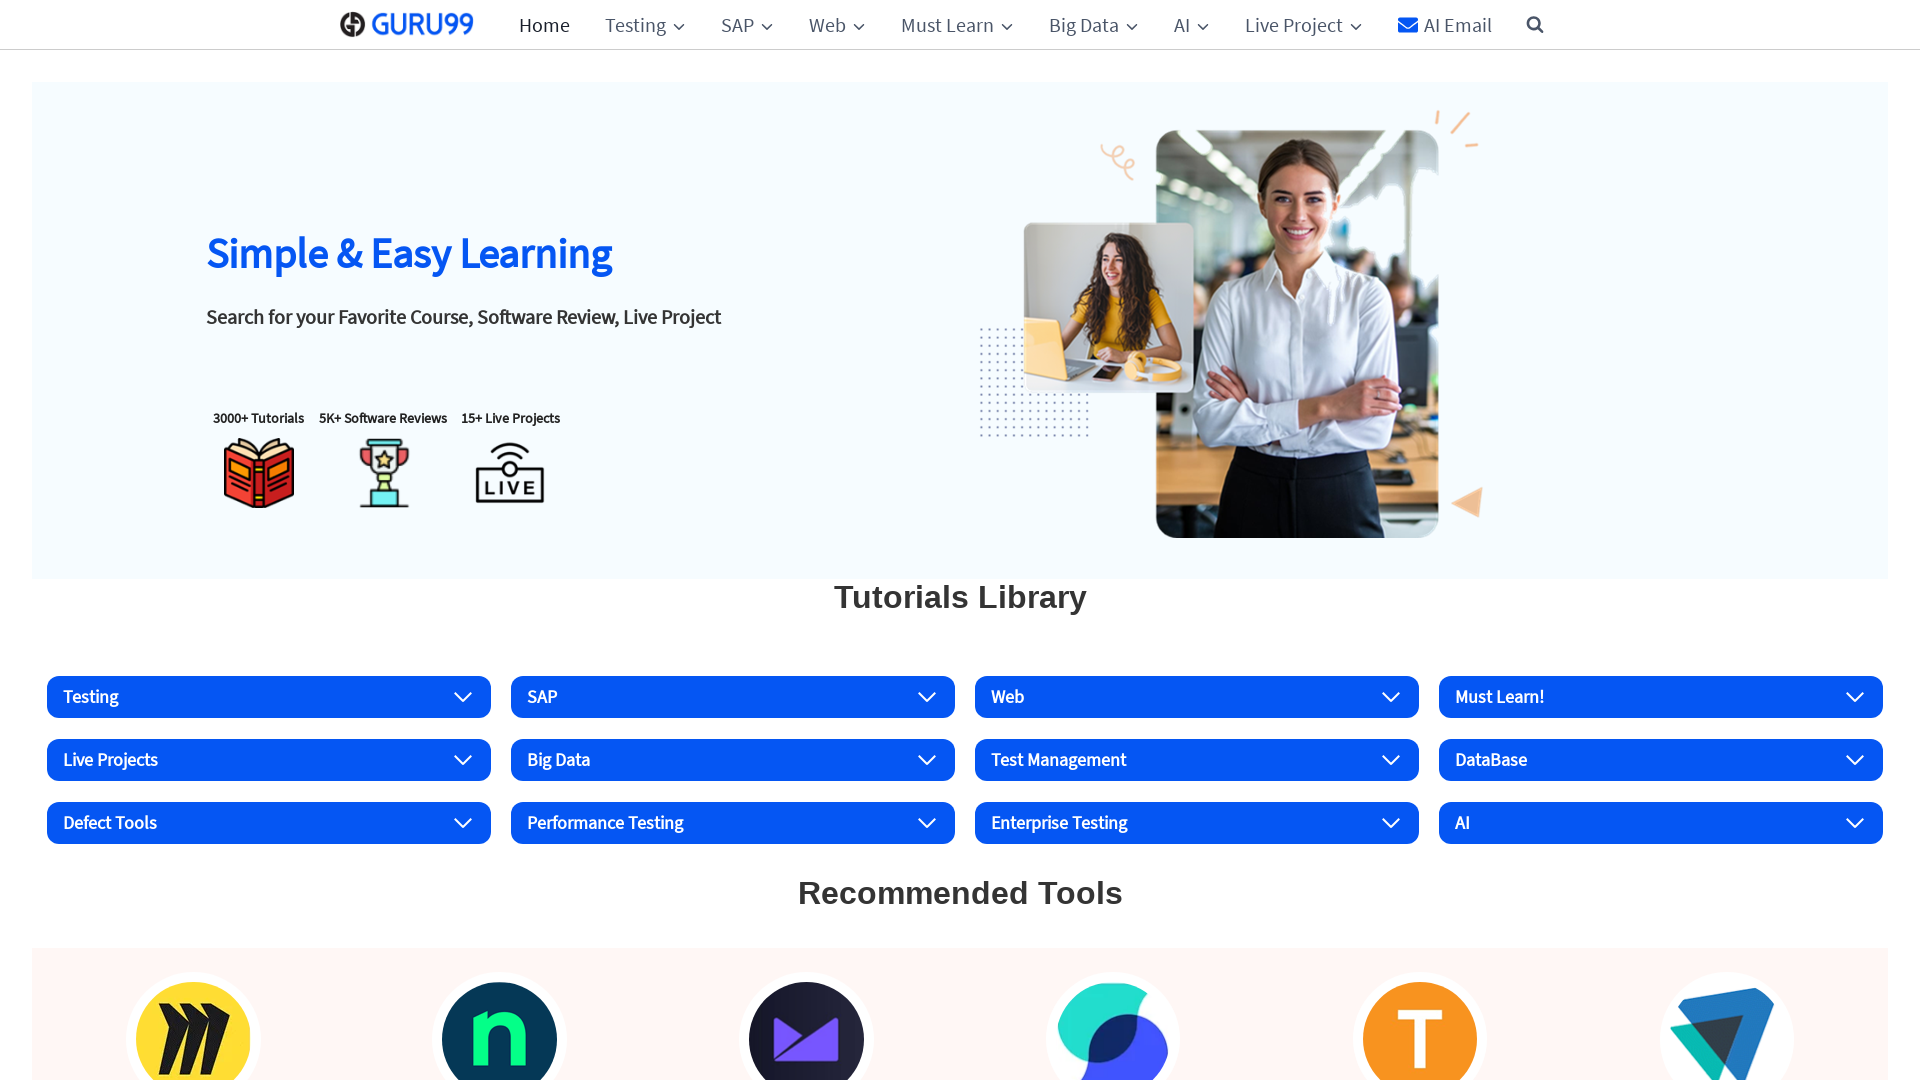